Fills out and submits a practice form with personal information including name, email, gender, phone number, hobbies, and address fields

Starting URL: https://demoqa.com/automation-practice-form

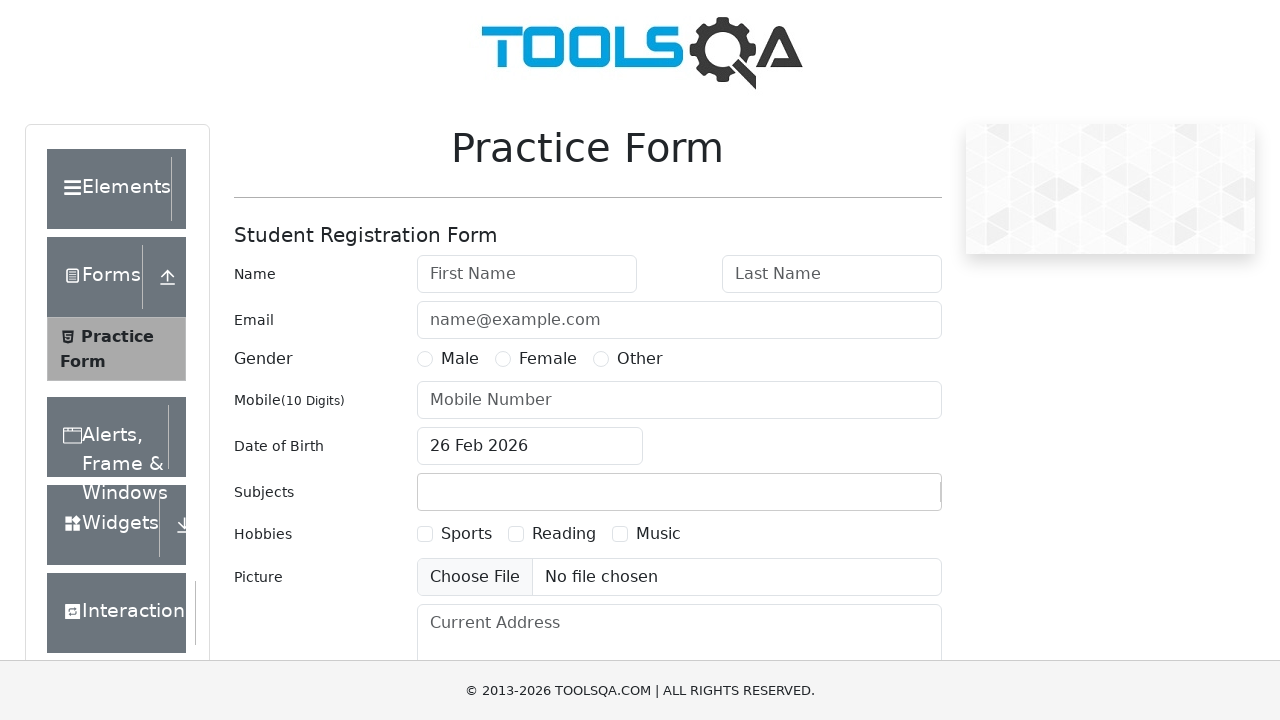

Filled first name field with 'Lakshmisri' on #firstName
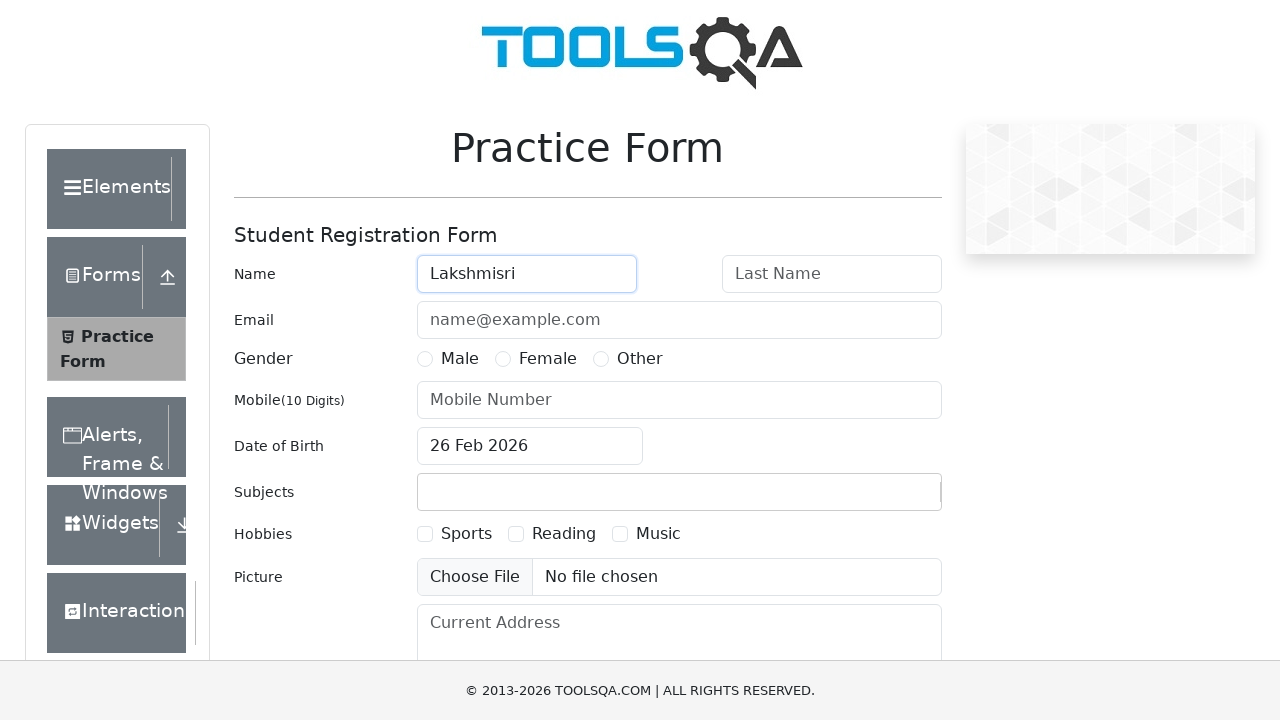

Filled last name field with 'Akula' on #lastName
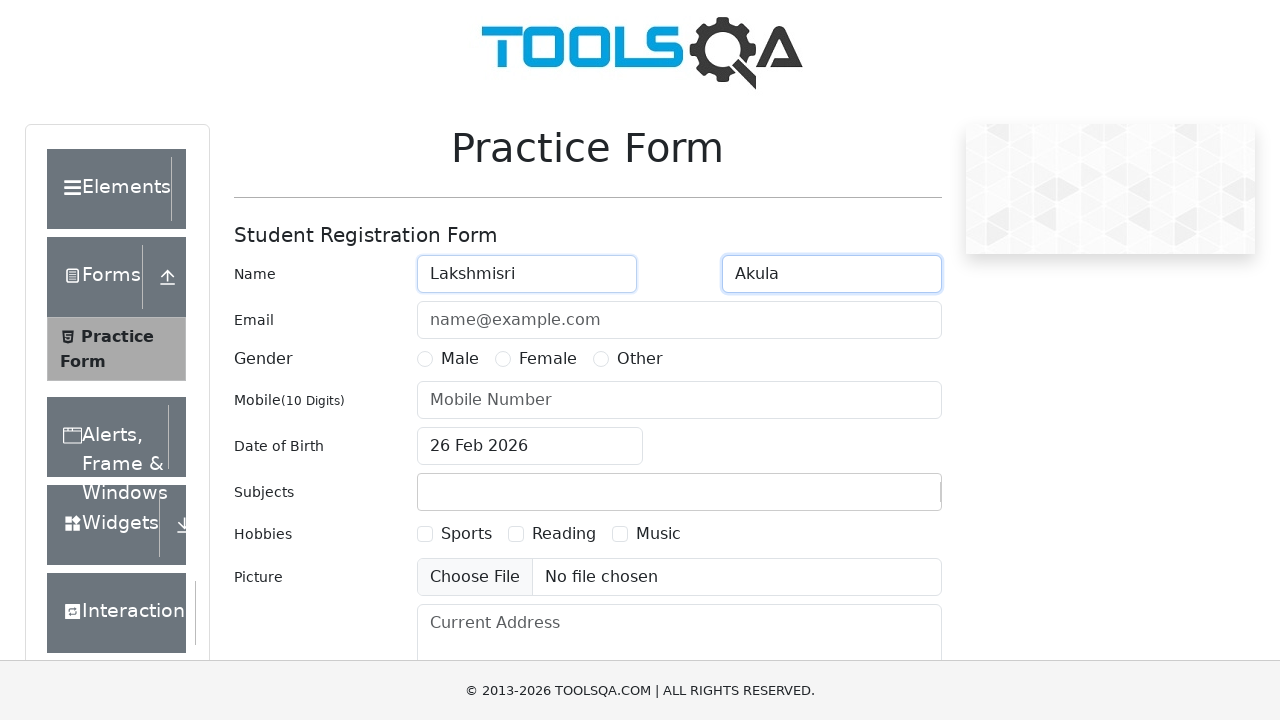

Filled email field with 'akulalakshmisri@gmail.com' on #userEmail
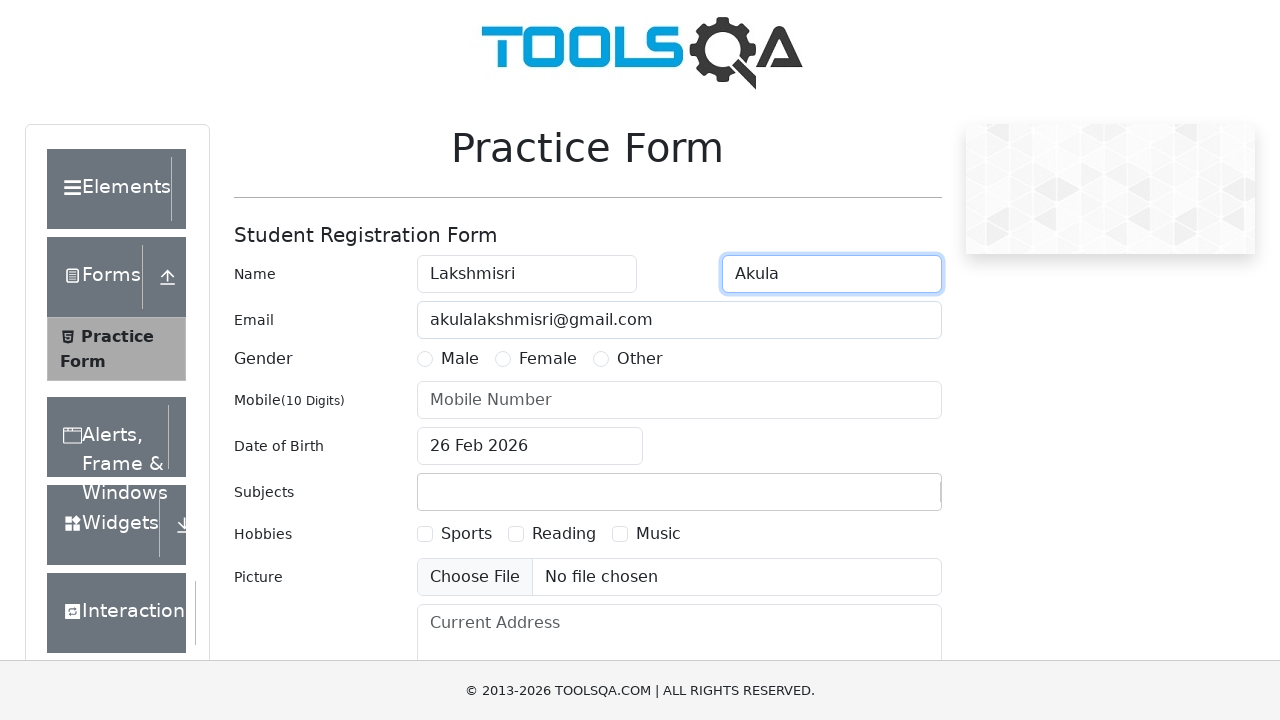

Selected gender radio button
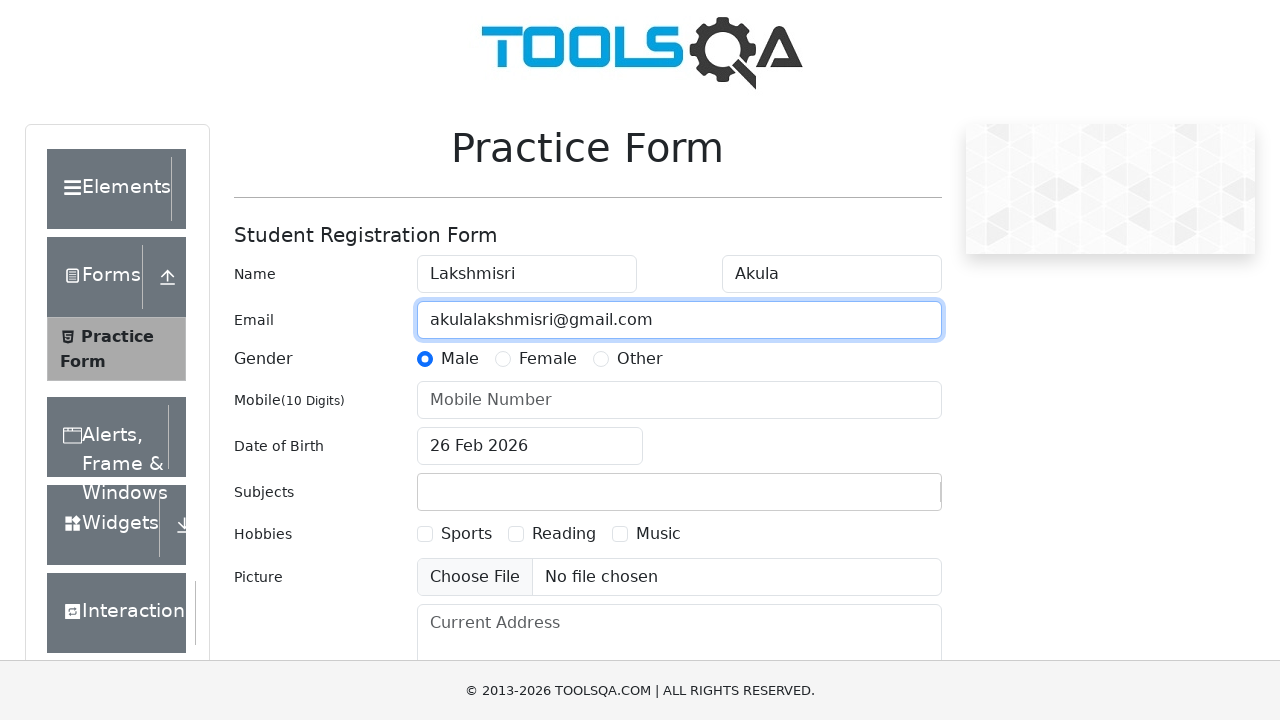

Filled phone number field with '9642285699' on #userNumber
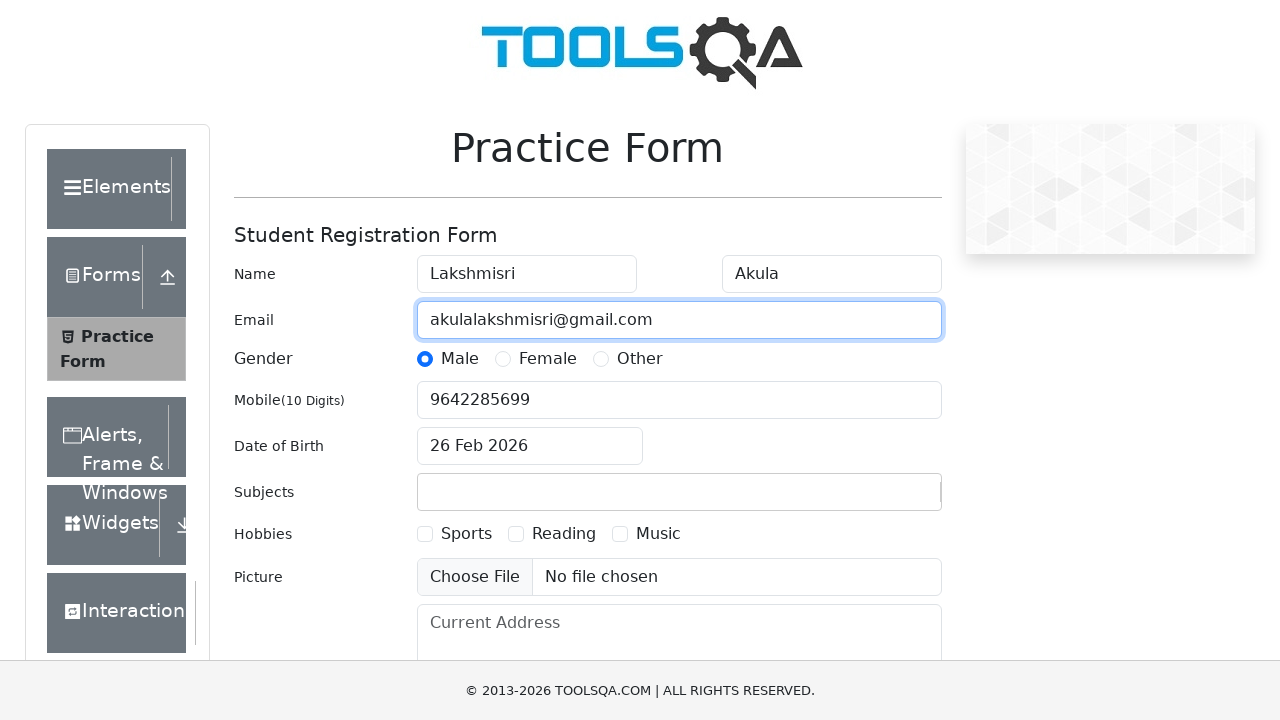

Selected hobbies checkbox
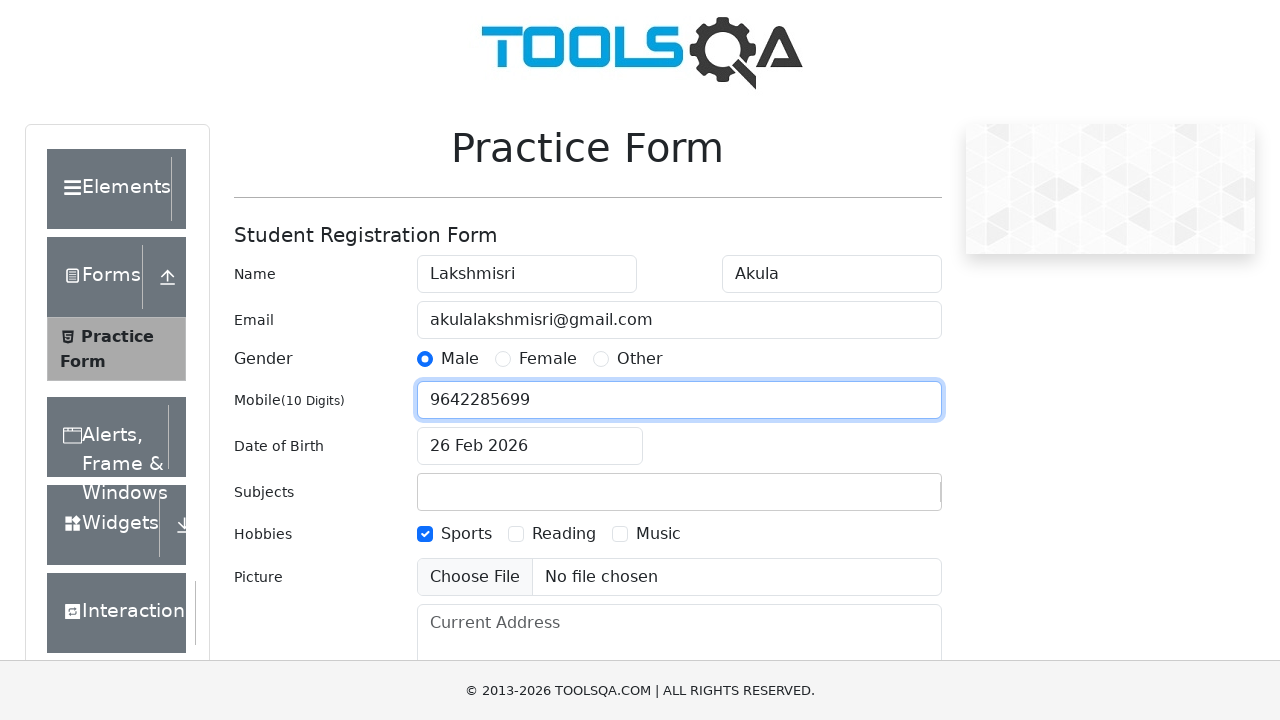

Filled current address field with 'MVP' on #currentAddress
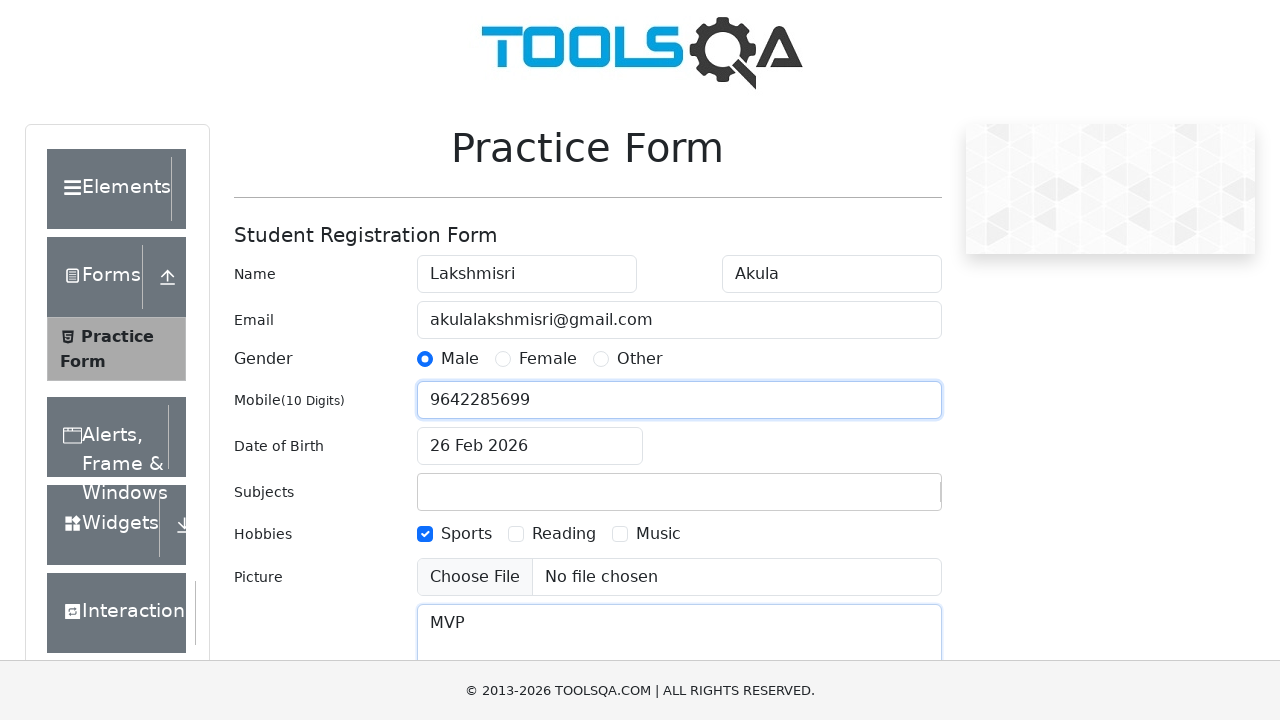

Clicked submit button to submit the form
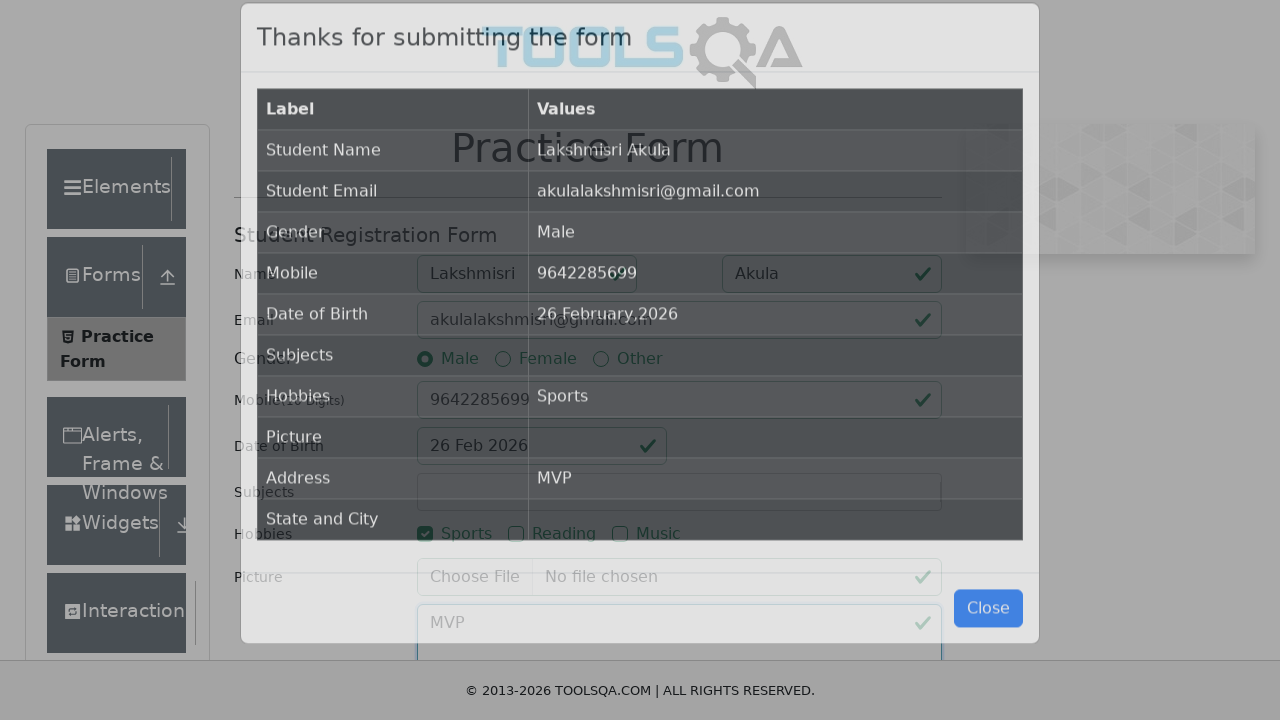

Submission confirmation modal appeared
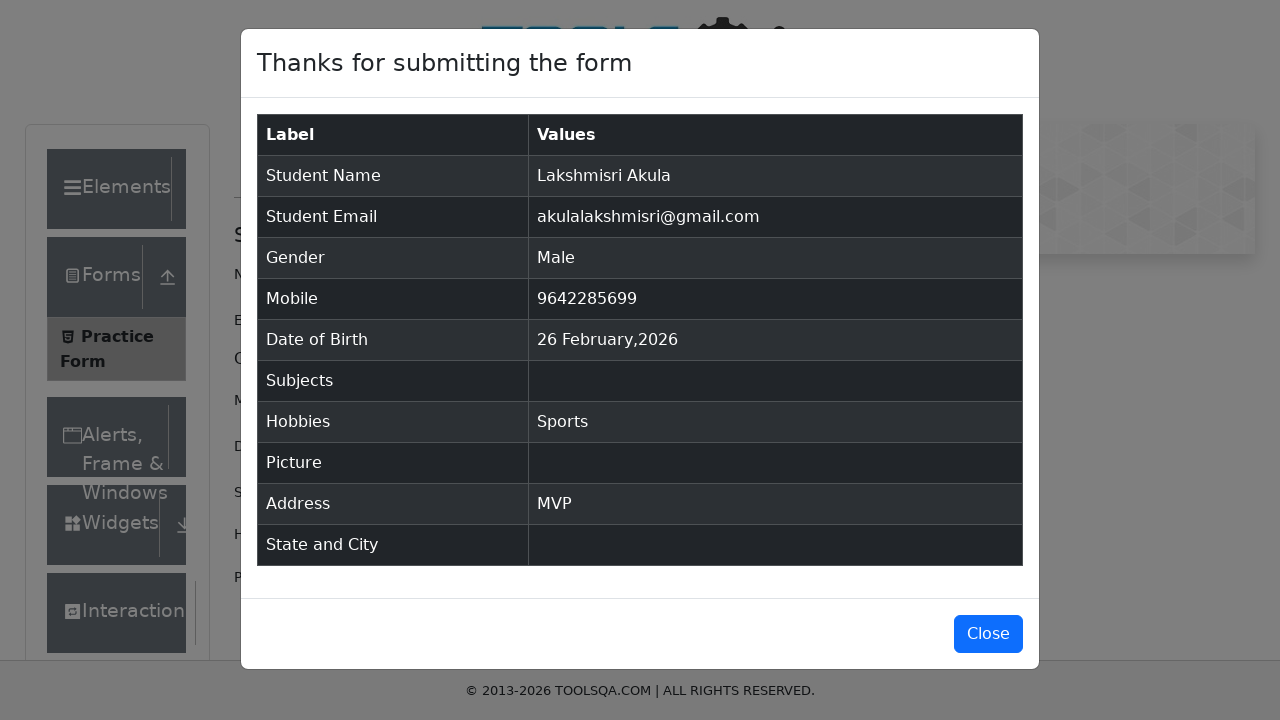

Retrieved confirmation modal text for verification
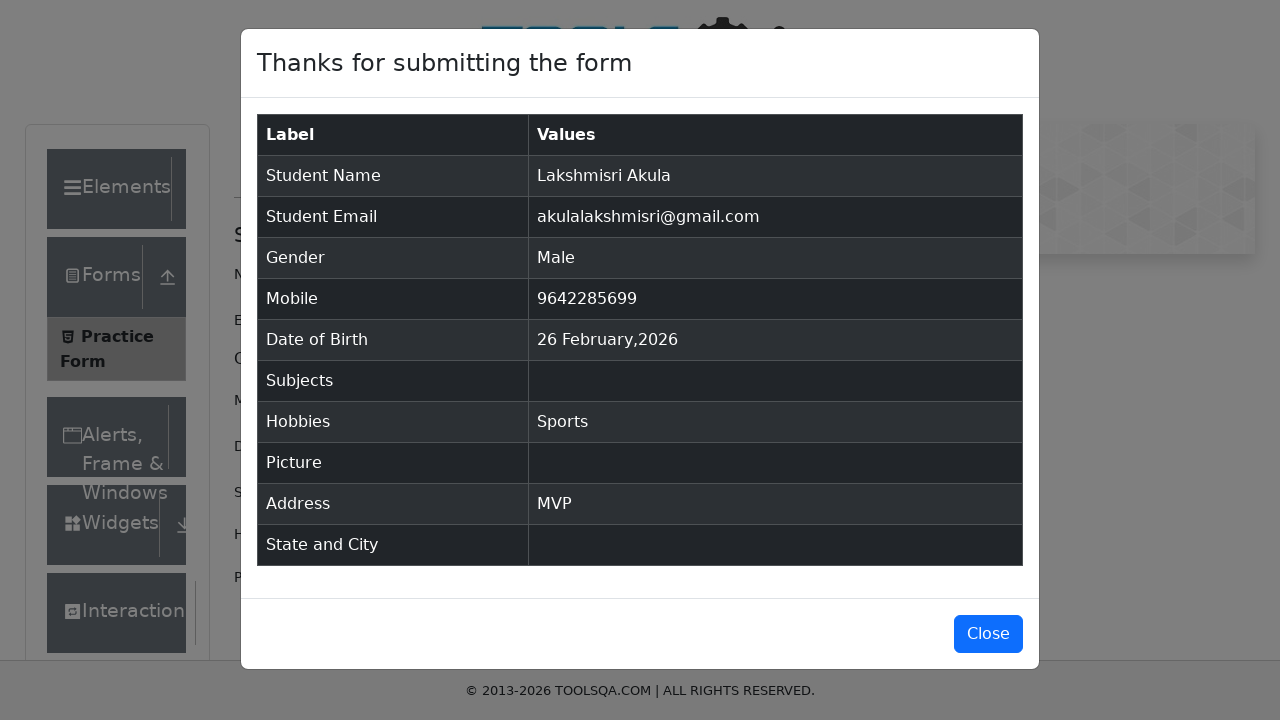

Verified form submission was successful with expected confirmation message
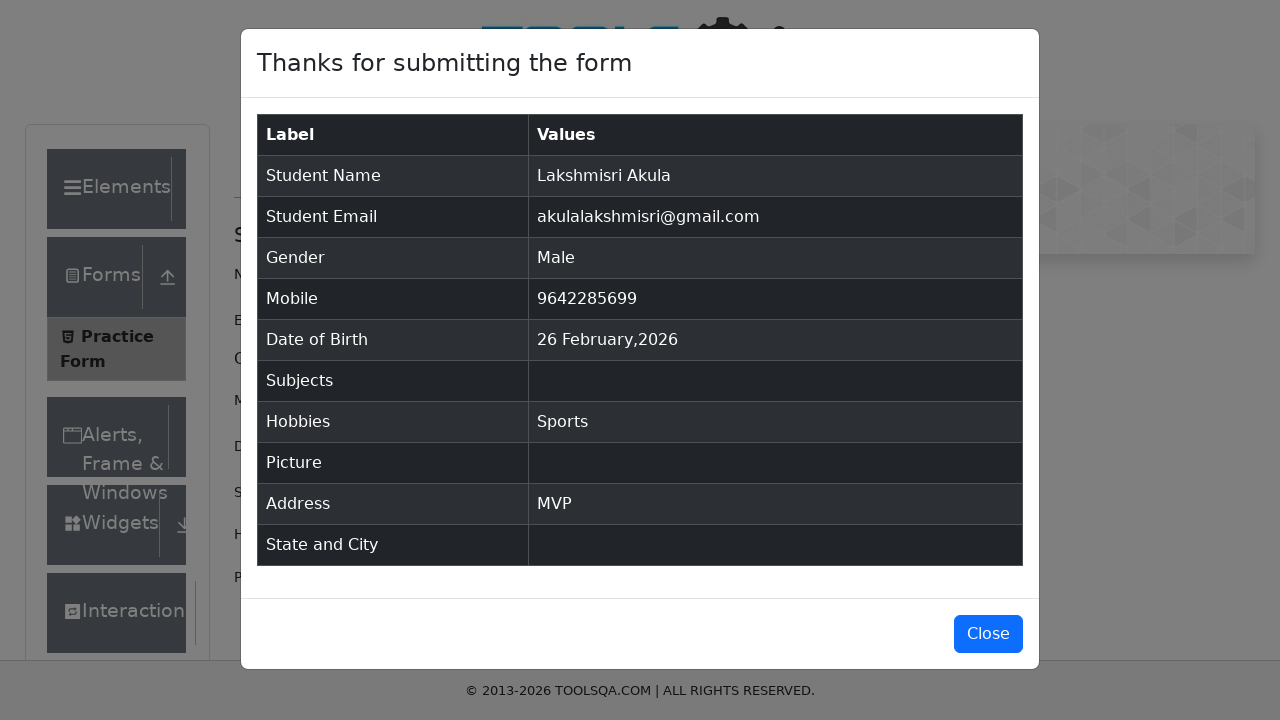

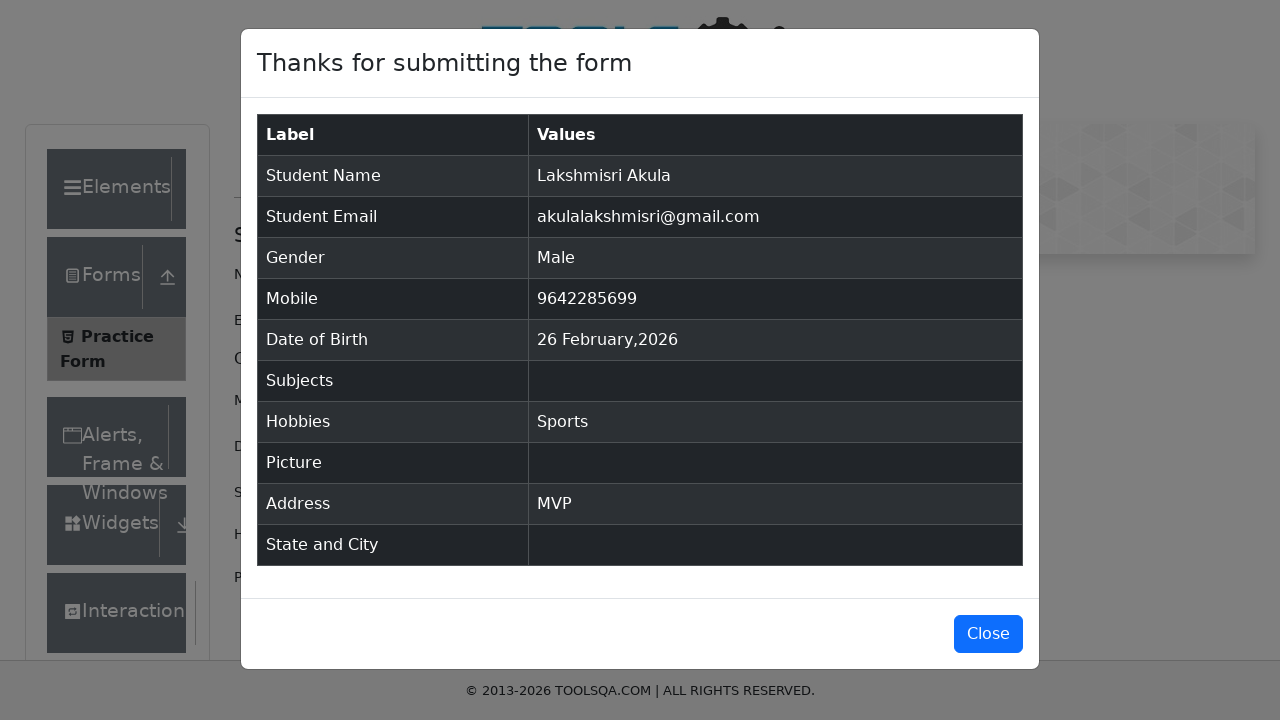